Tests show/hide functionality by verifying an input element is visible, clicking hide button to hide it, then clicking show button to display it again

Starting URL: https://rahulshettyacademy.com/AutomationPractice/

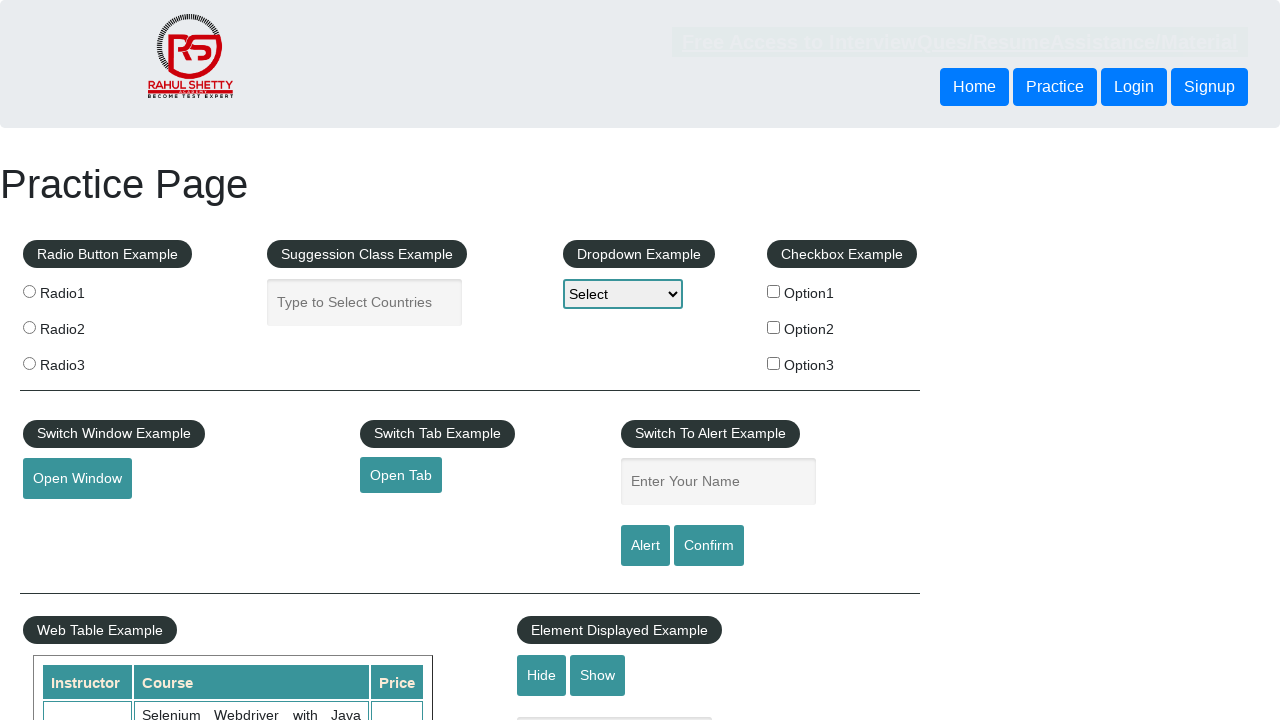

Located the show/hide input element
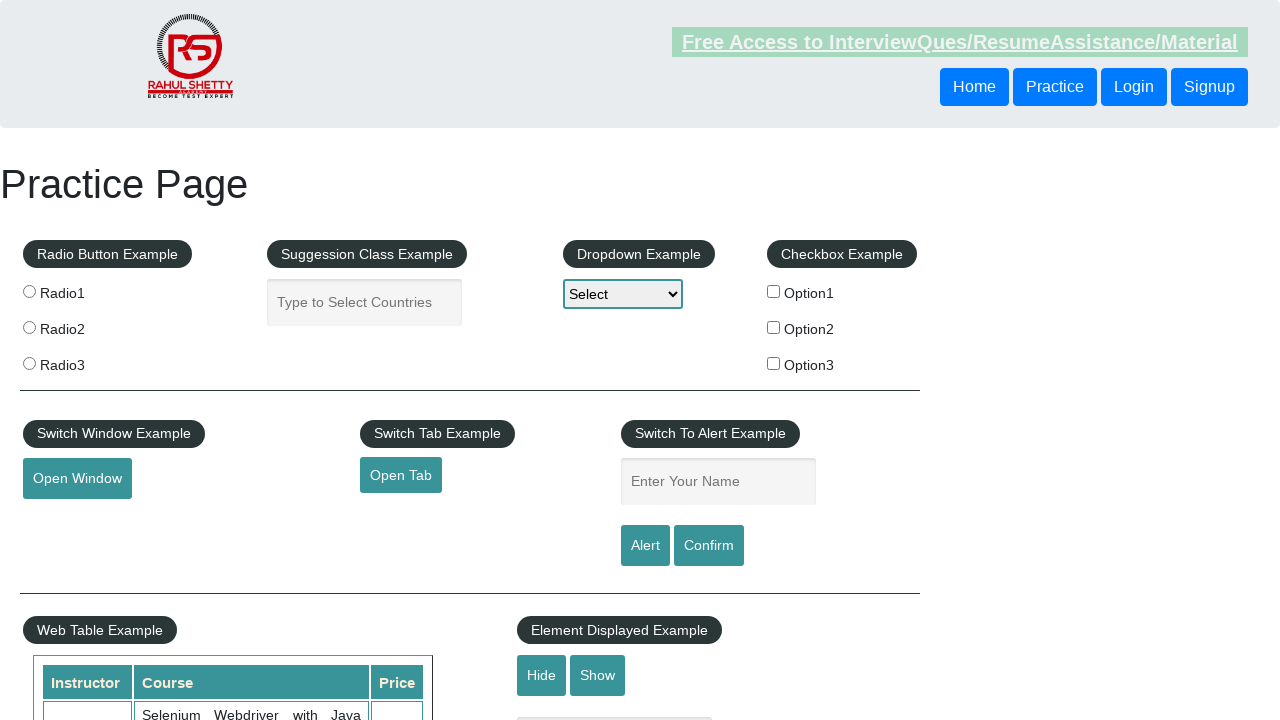

Verified input element is initially visible
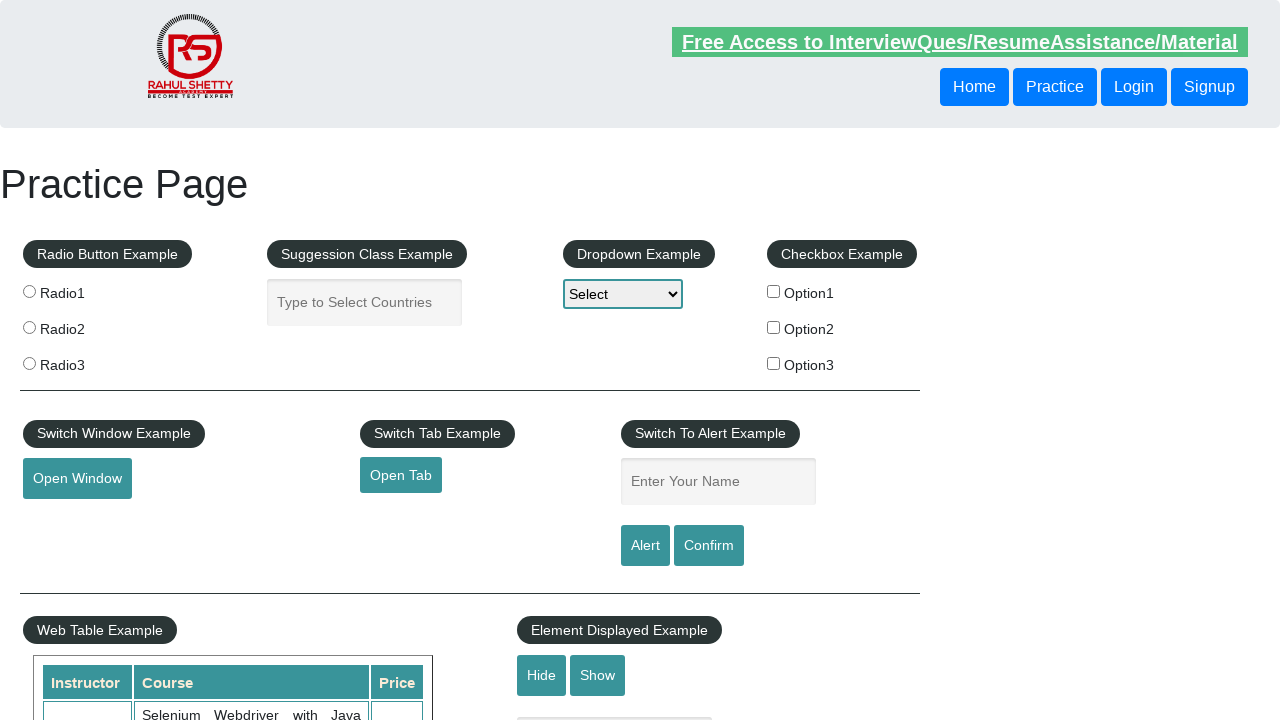

Clicked hide button to hide the input element at (542, 675) on #hide-textbox
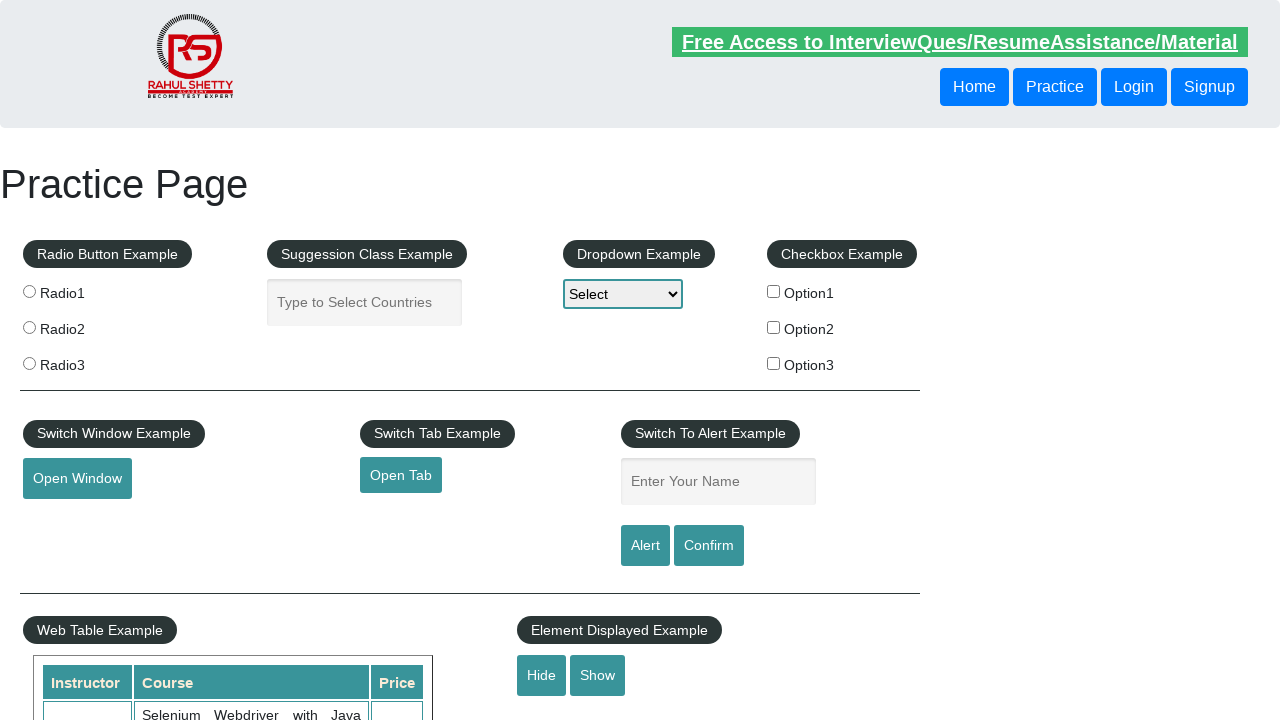

Waited 500ms for hide animation to complete
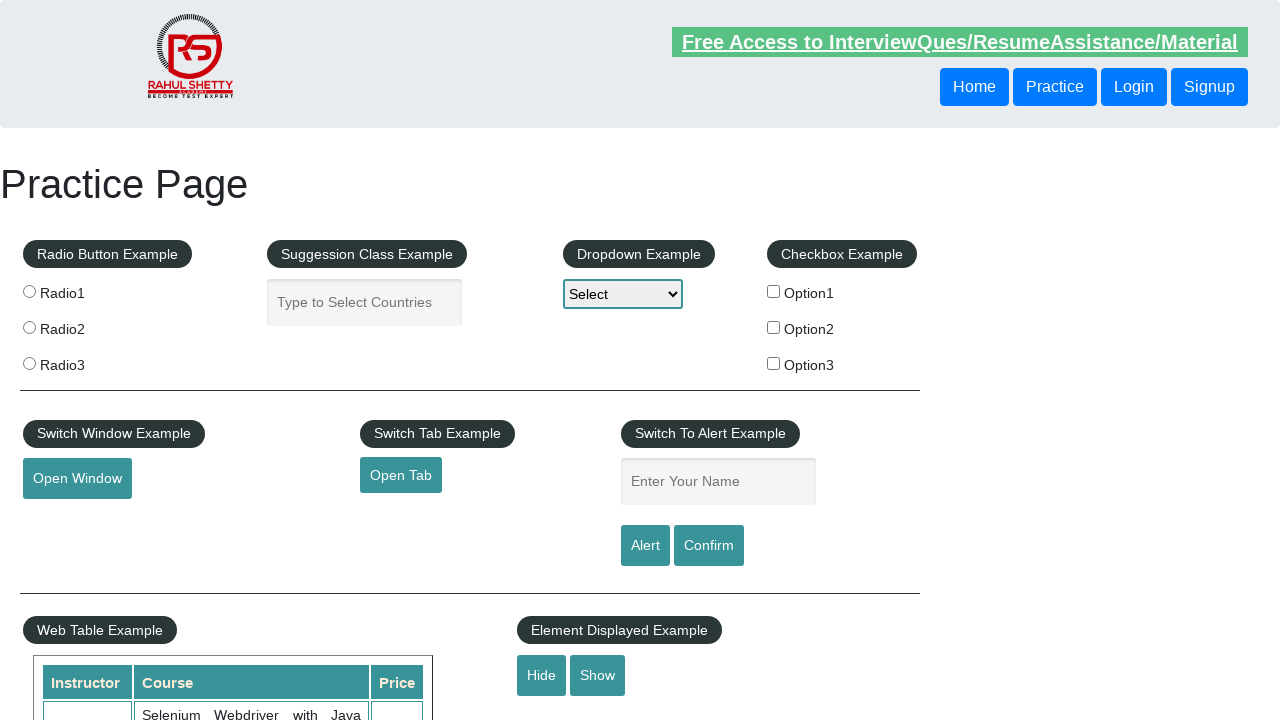

Verified input element is now hidden
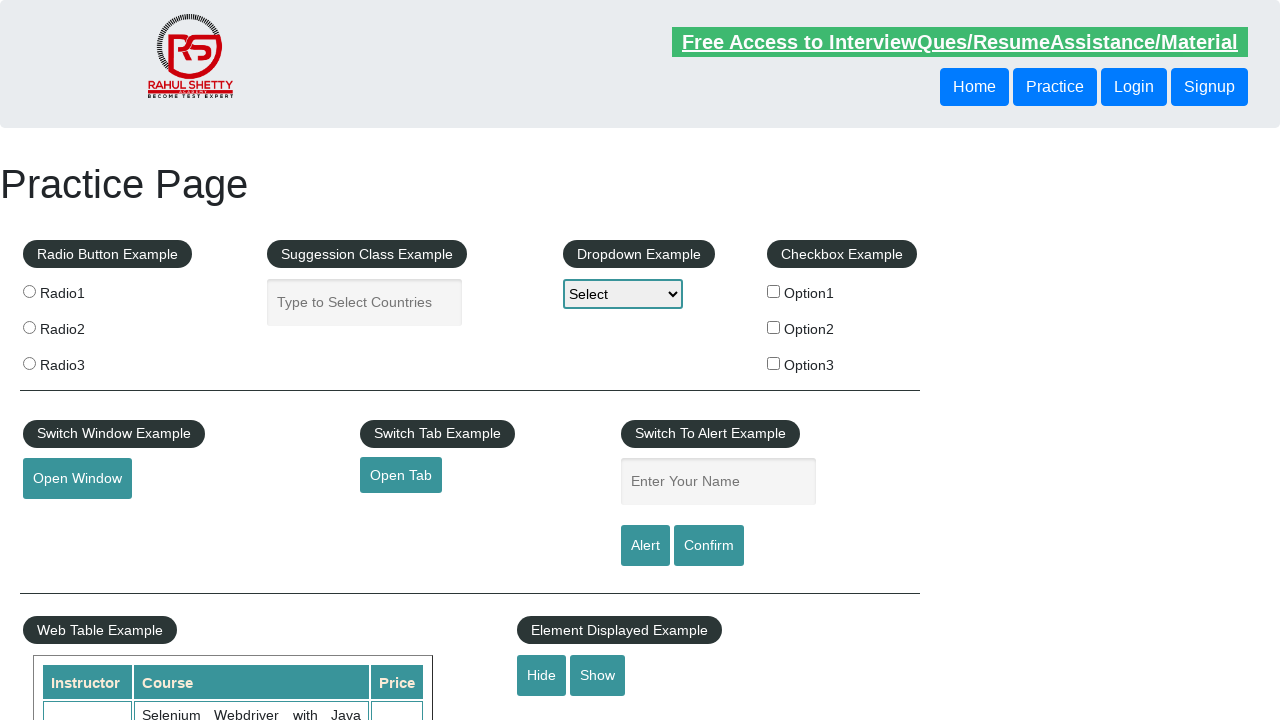

Clicked show button to display the input element at (598, 675) on #show-textbox
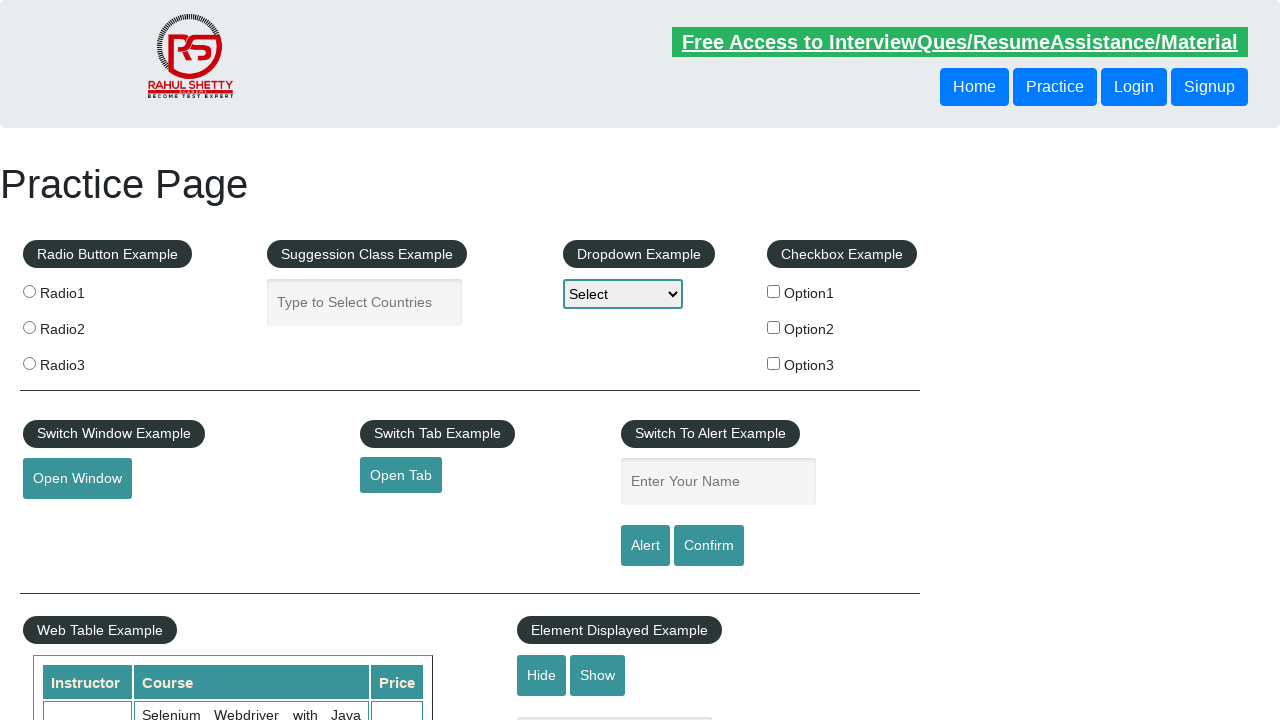

Waited 500ms for show animation to complete
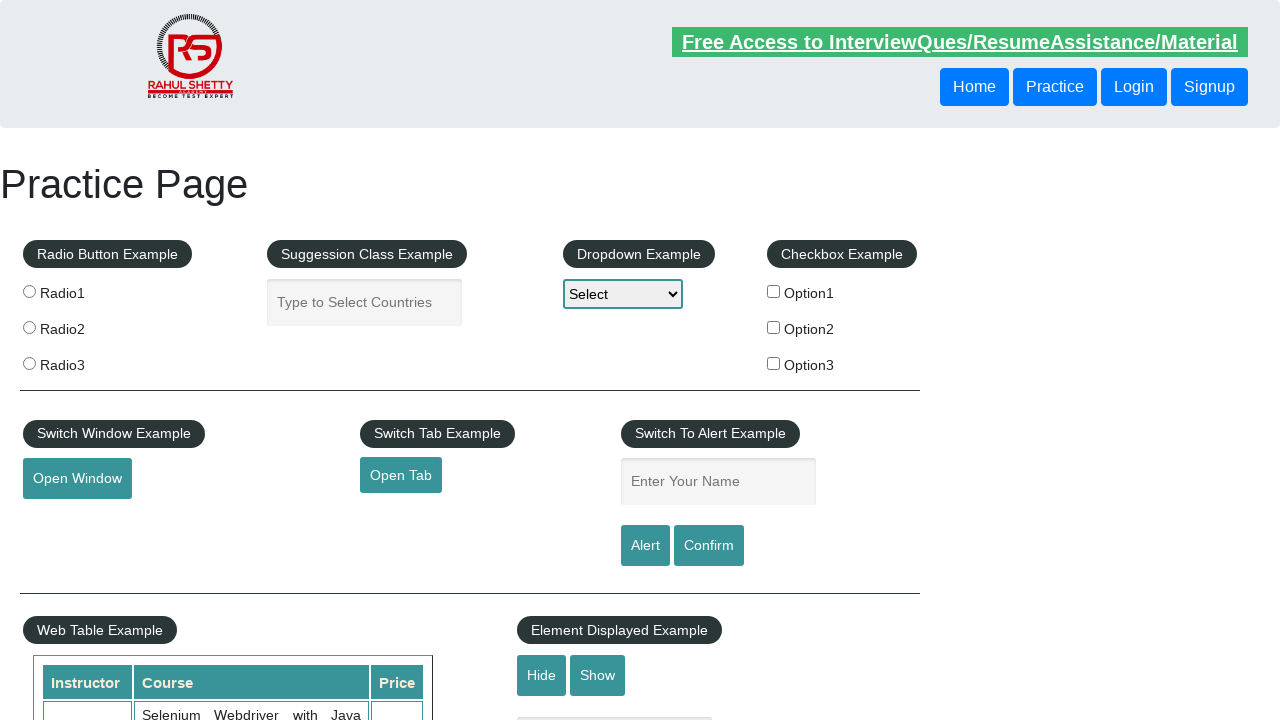

Verified input element is visible again
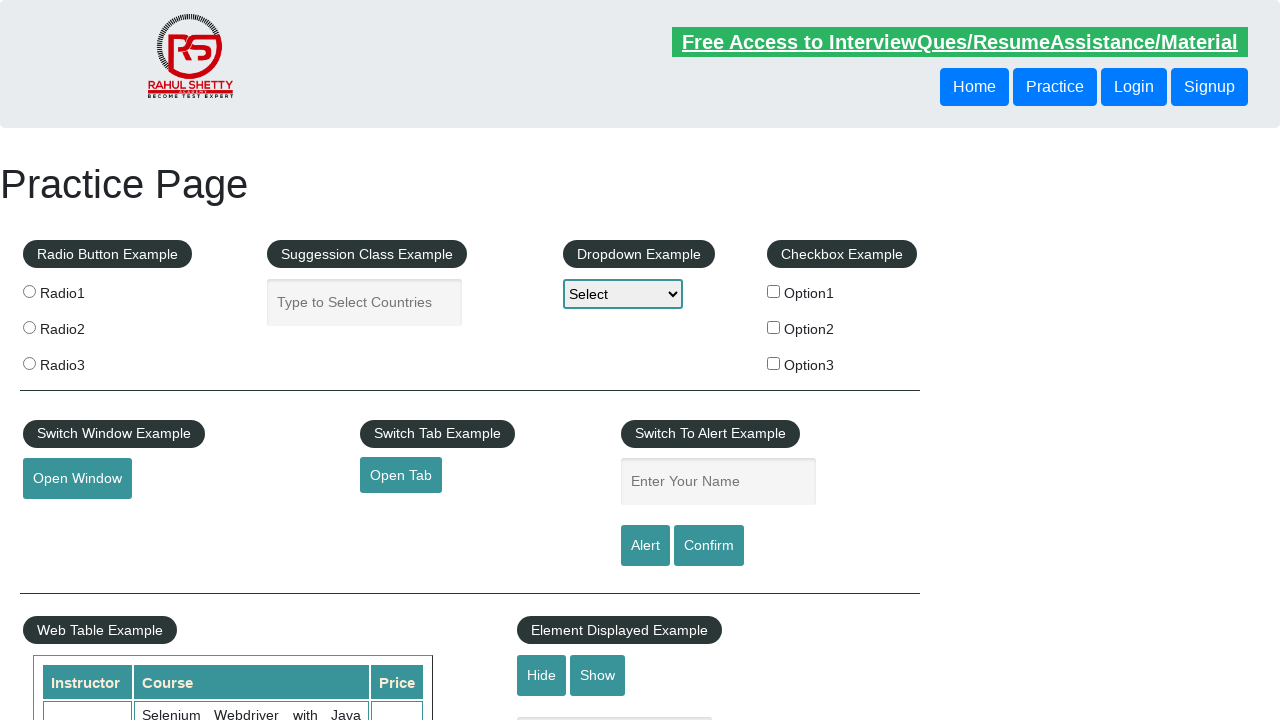

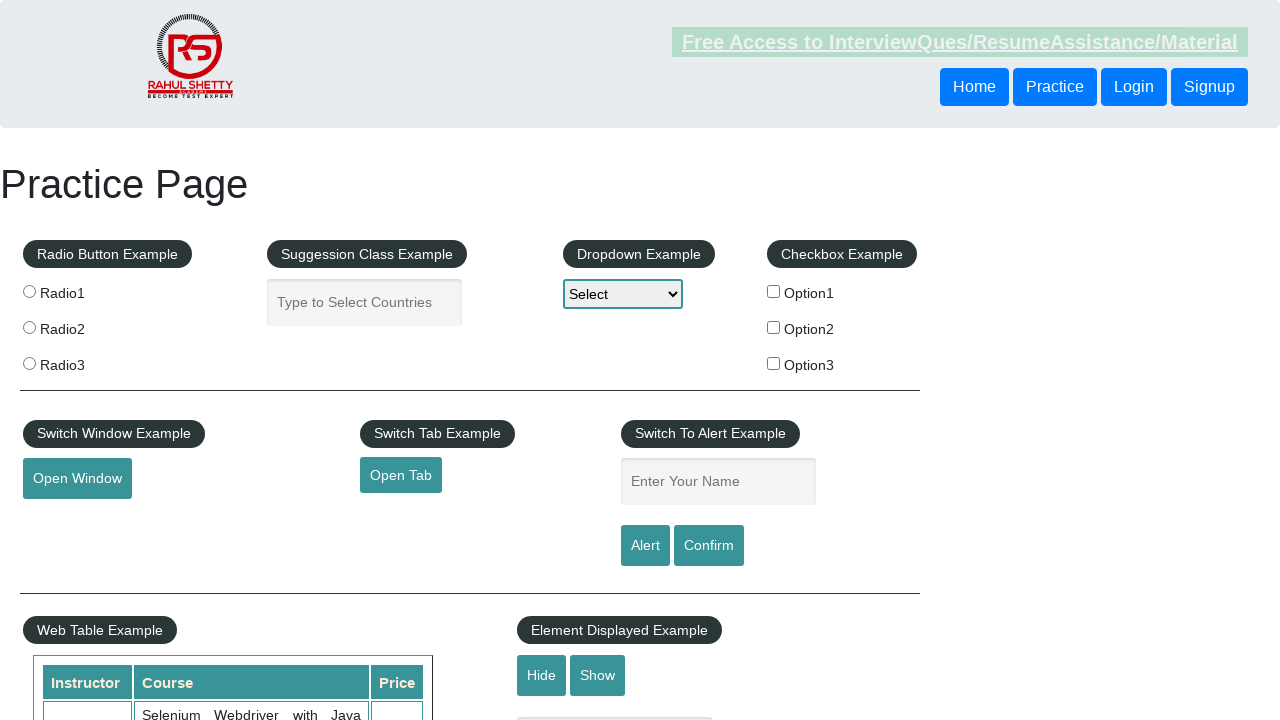